Tests multiple window handling by navigating to Gmail, clicking the Privacy link which opens a new window, then switching between windows and clicking the Terms of Service link.

Starting URL: https://gmail.com

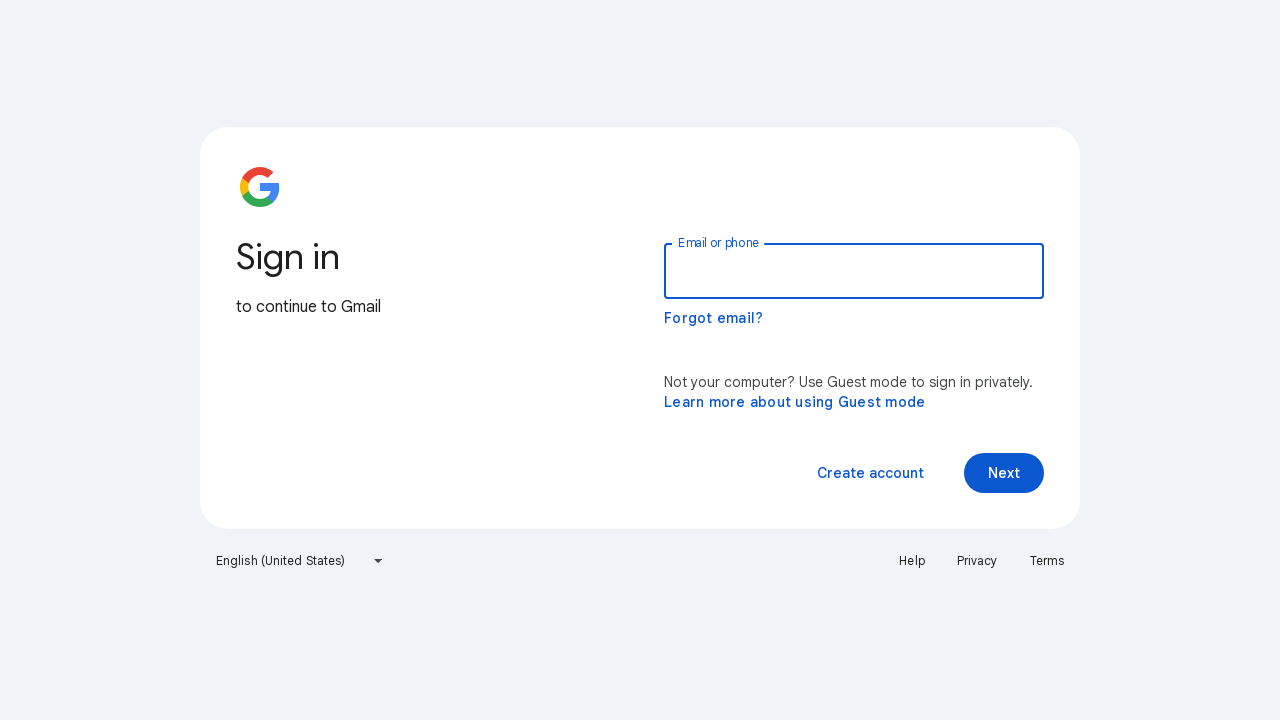

Clicked Privacy link which opened a new window at (977, 561) on text=Privacy
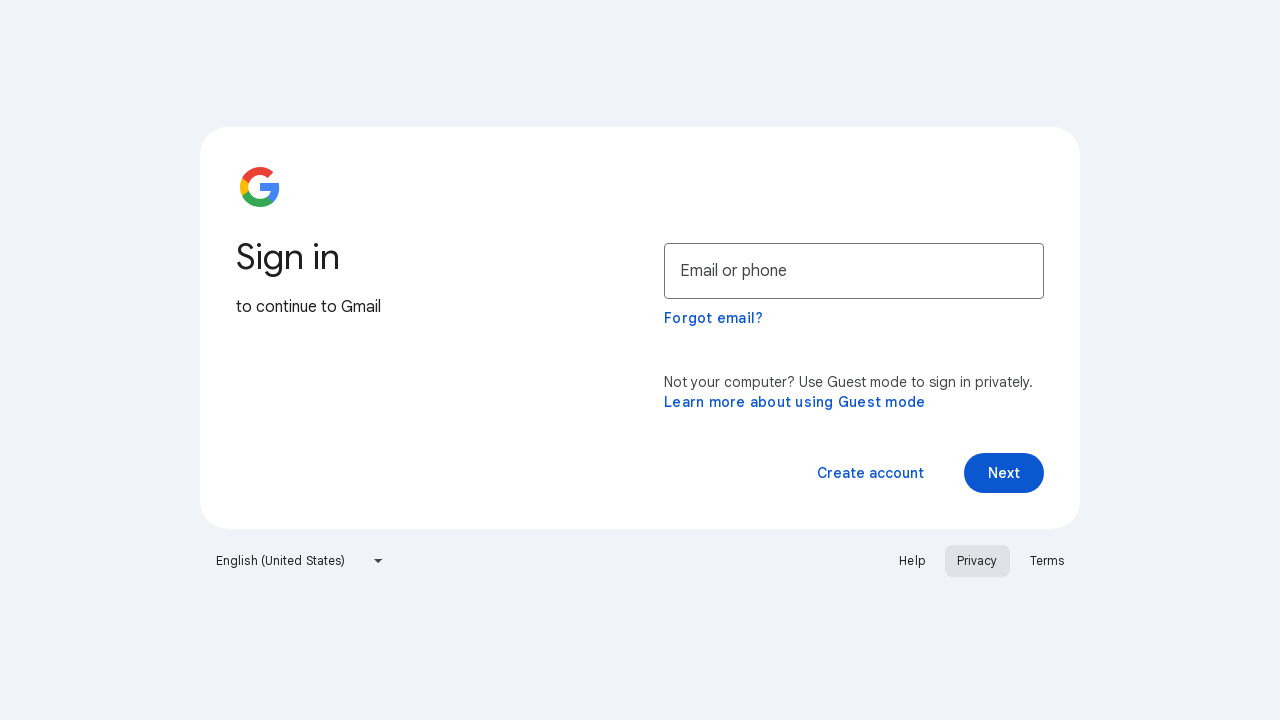

Captured new window/page from Privacy link
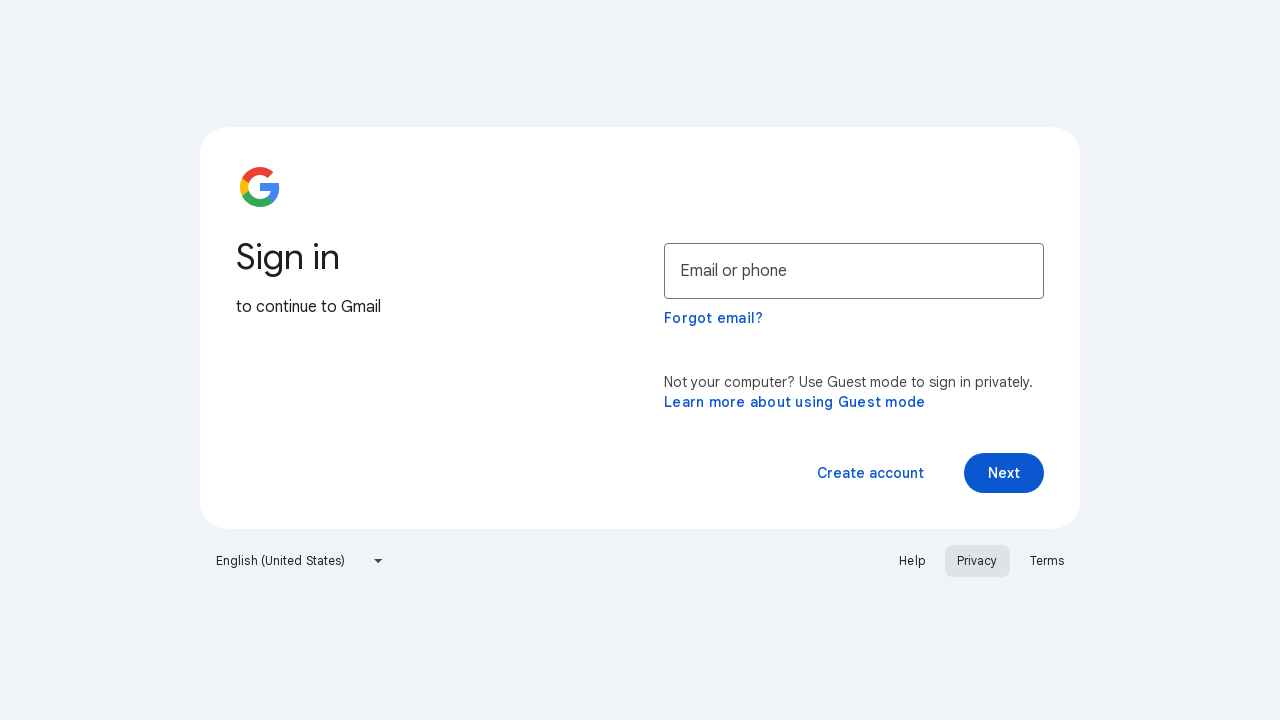

New window fully loaded
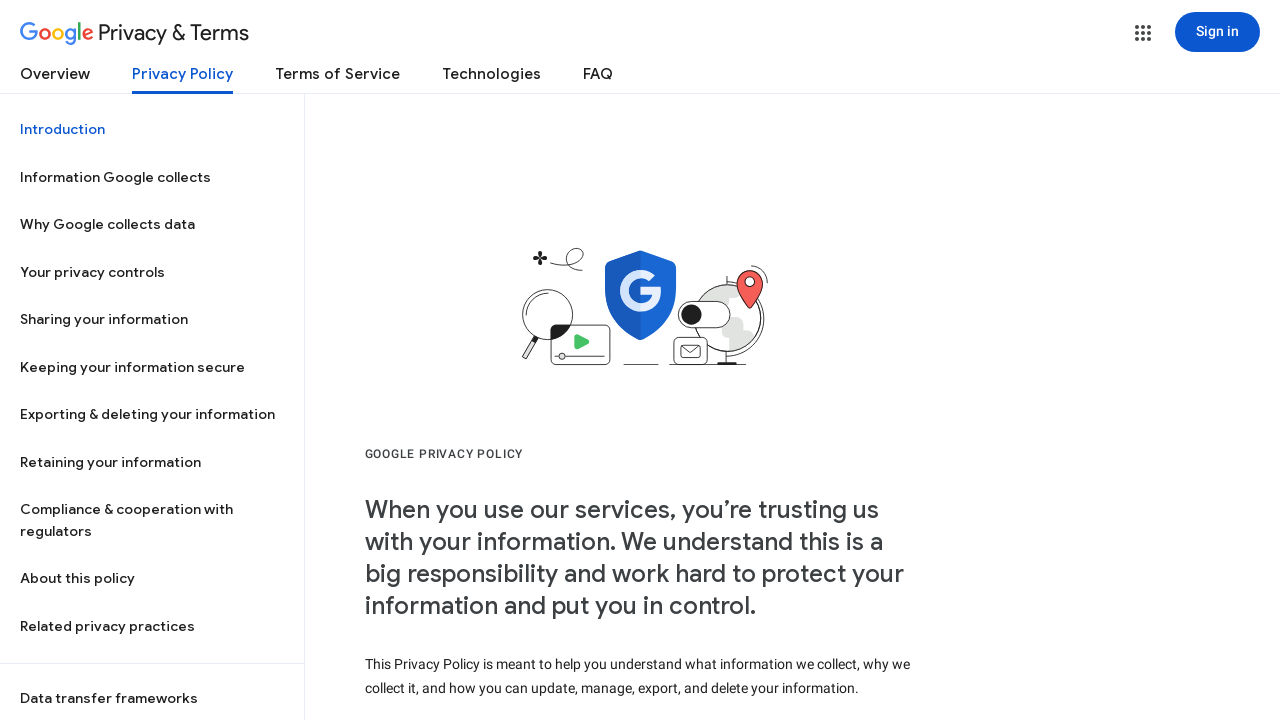

Clicked Terms of Service link in new window at (338, 78) on text=Terms of Service
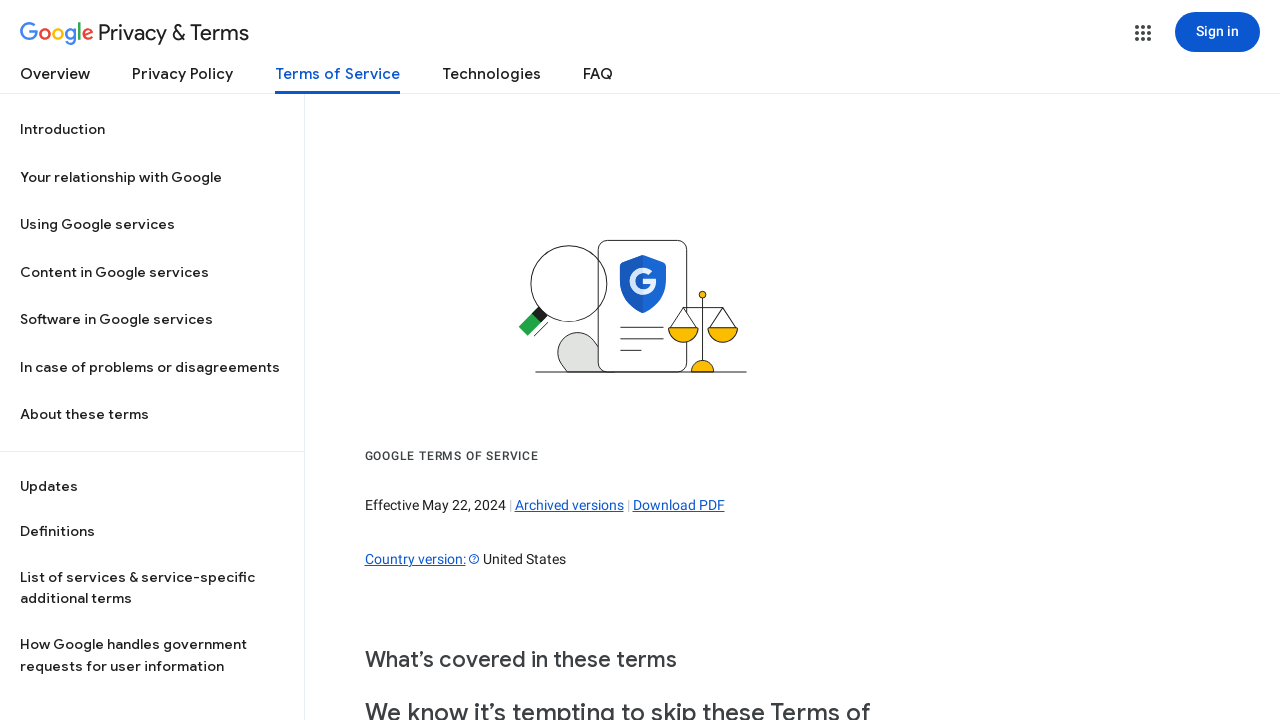

Terms of Service page loaded in new window
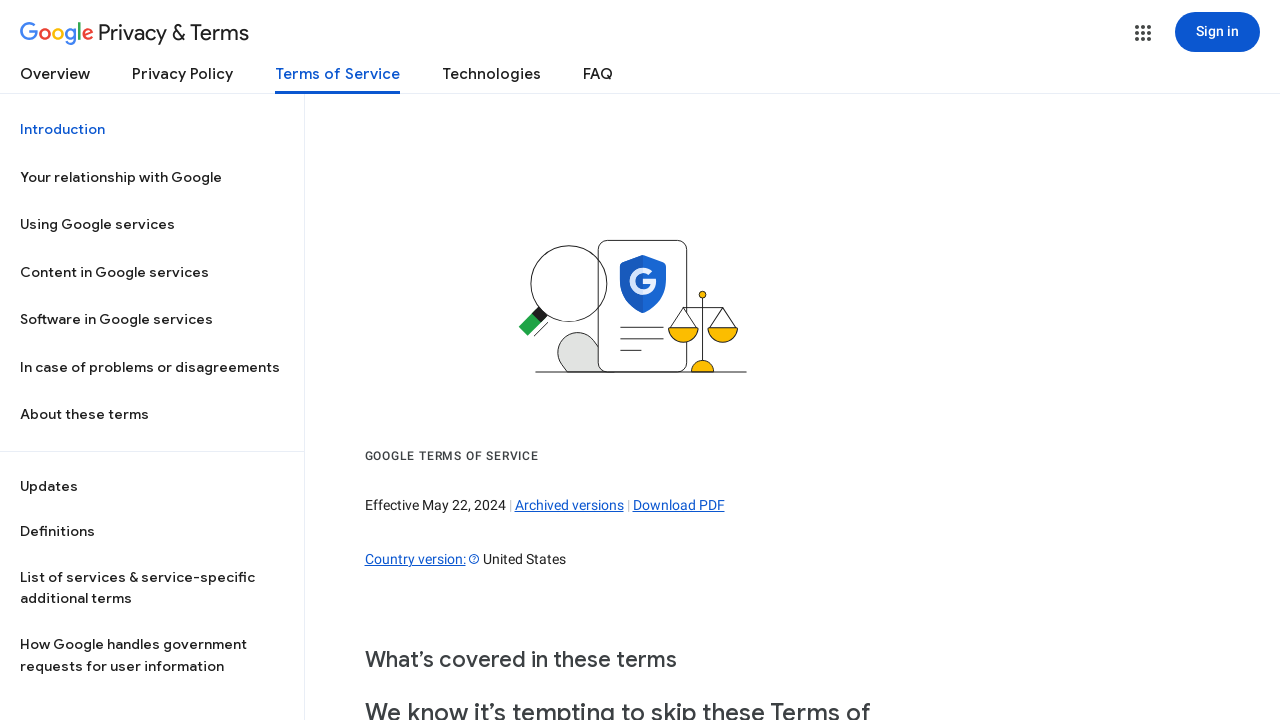

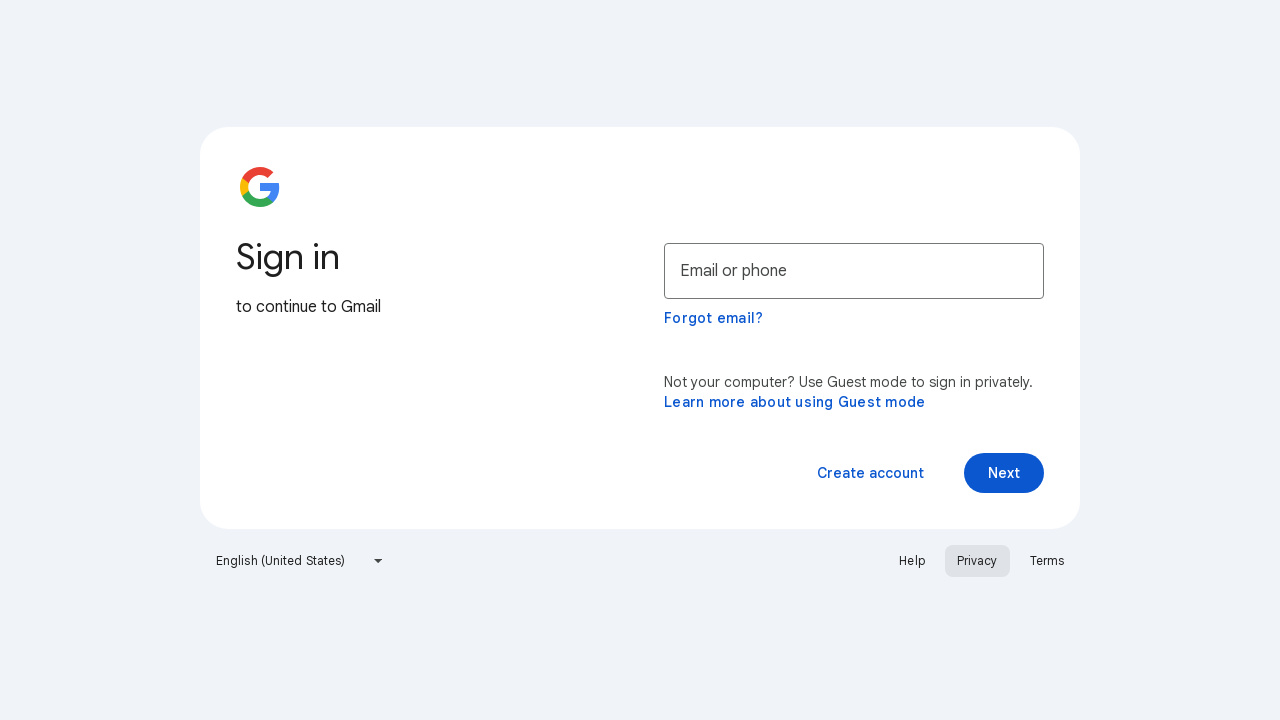